Tests browser window switching by clicking a button that opens a new window, switching to the new window, and verifying that the Sign In button is enabled on the W3Schools page.

Starting URL: https://www.w3schools.com/jsref/tryit.asp?filename=tryjsref_win_open

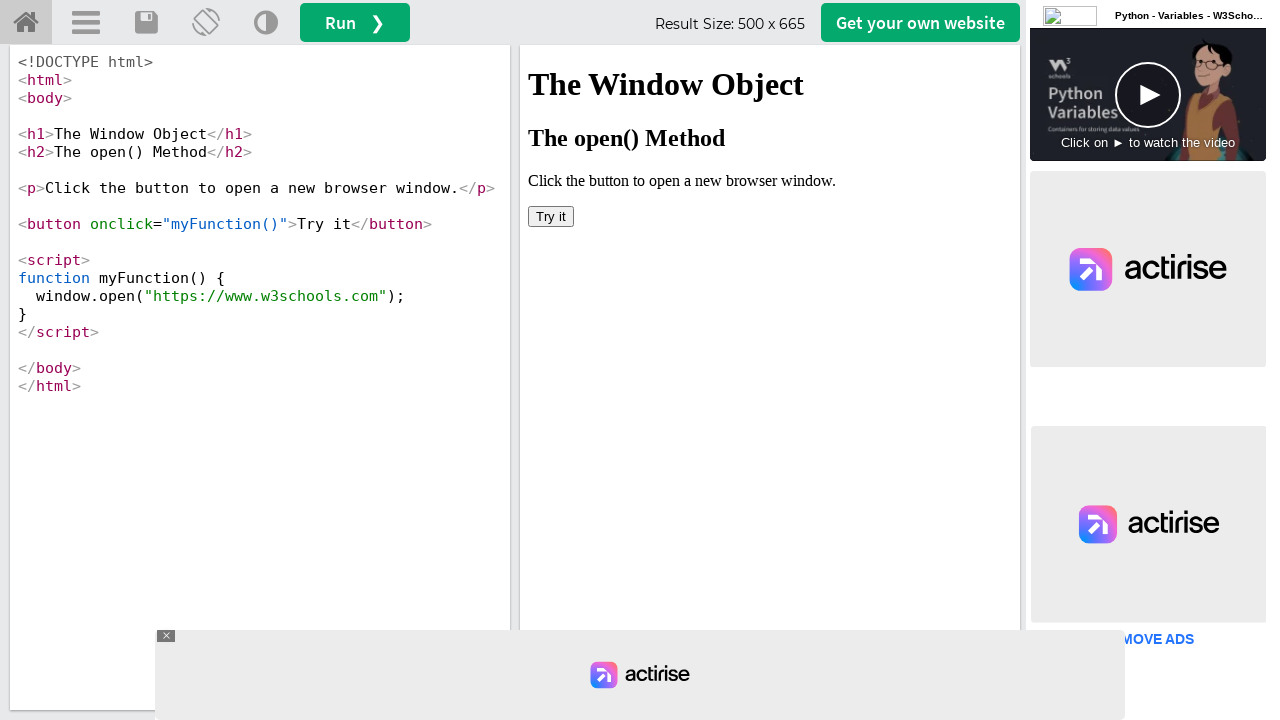

Clicked button in iframe to open new window at (551, 216) on #iframeResult >> internal:control=enter-frame >> body button
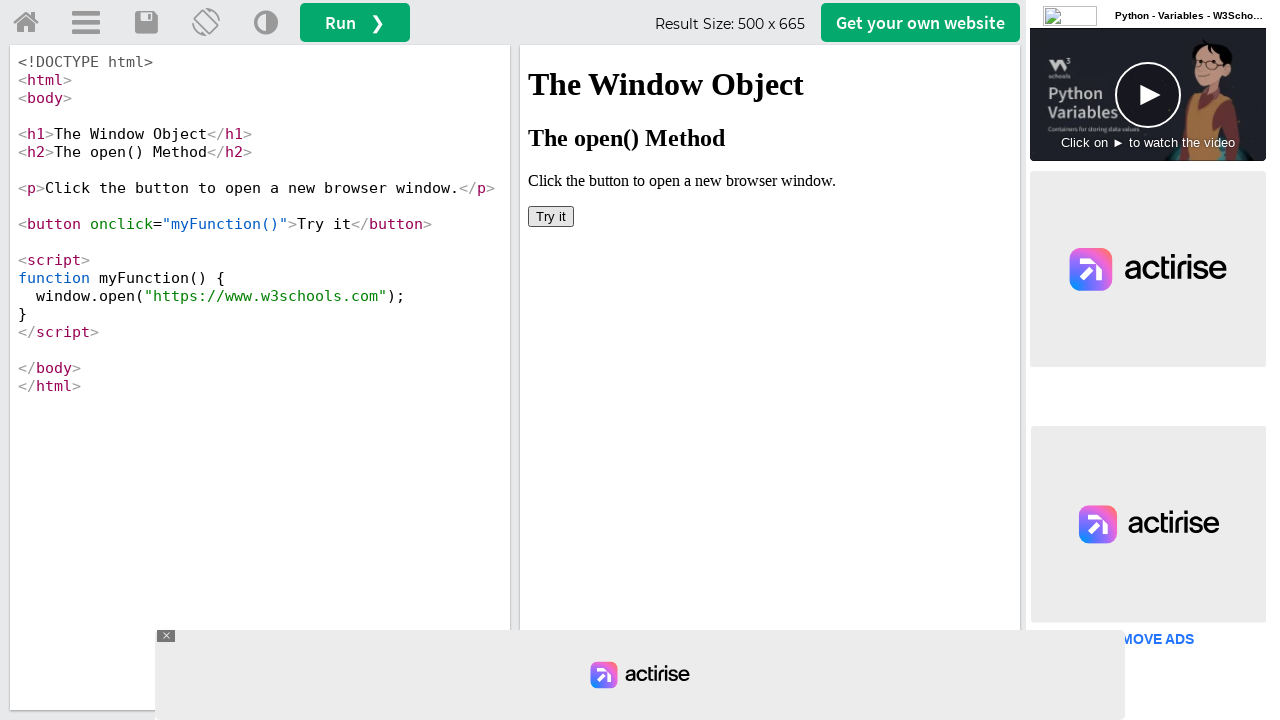

Waited for new window to open
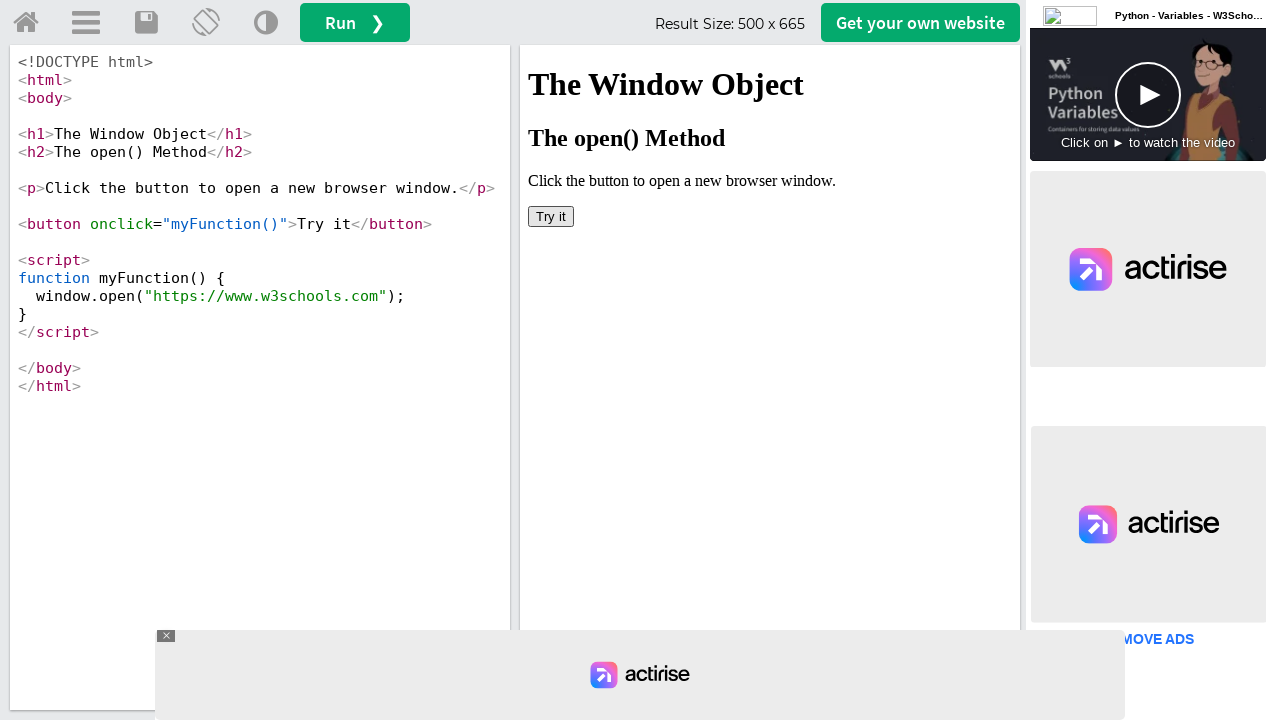

Retrieved all open pages: 2 windows
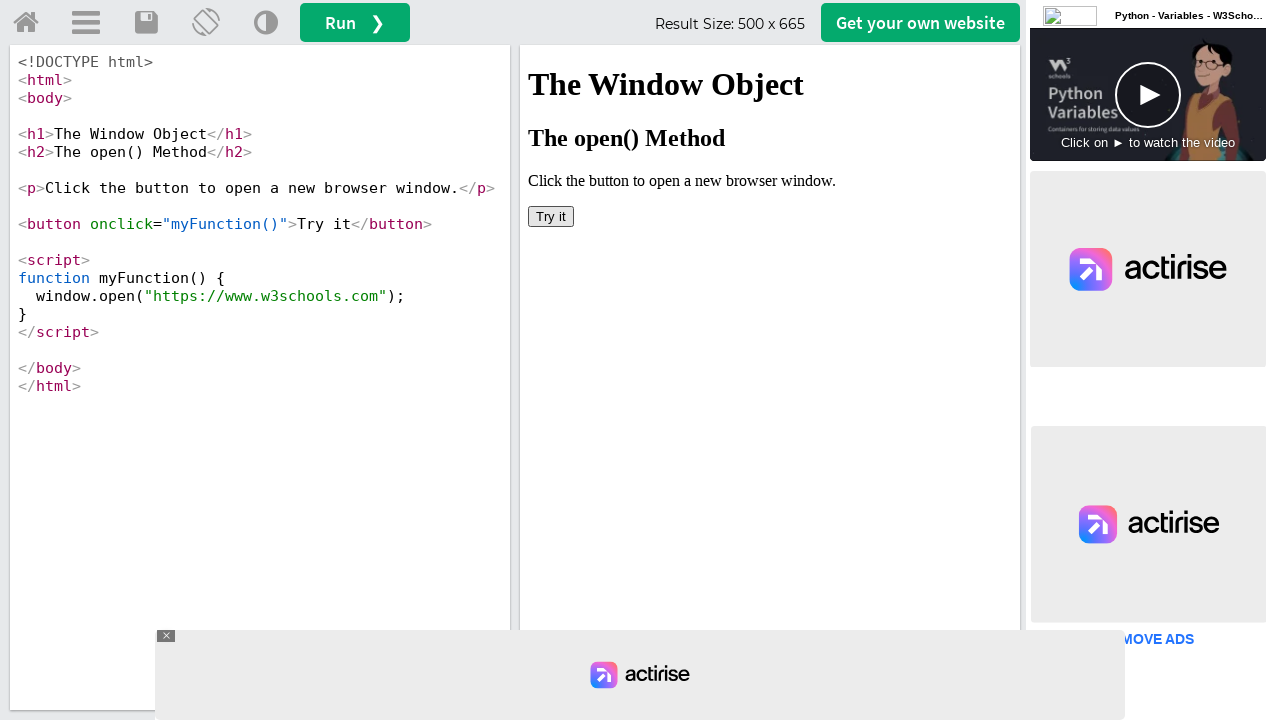

Got references to both windows - Win1: W3Schools Tryit Editor, Win2: W3Schools Online Web Tutorials
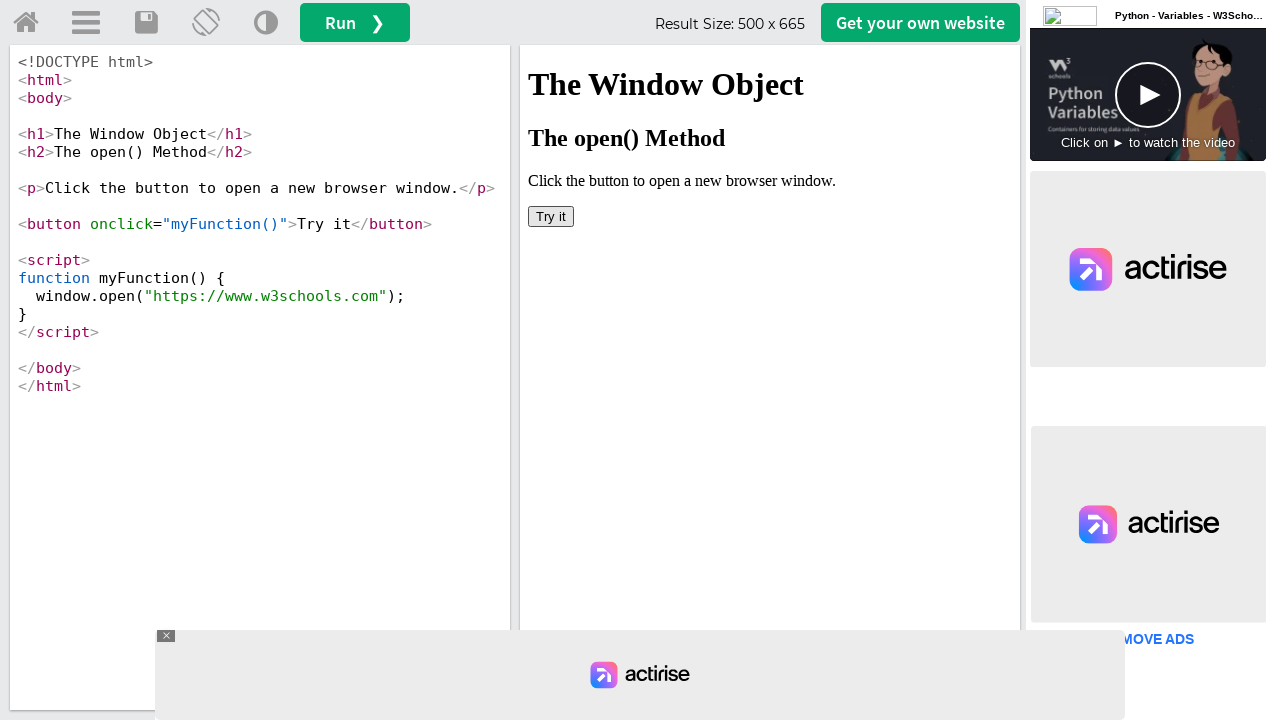

Located Sign In button on new window
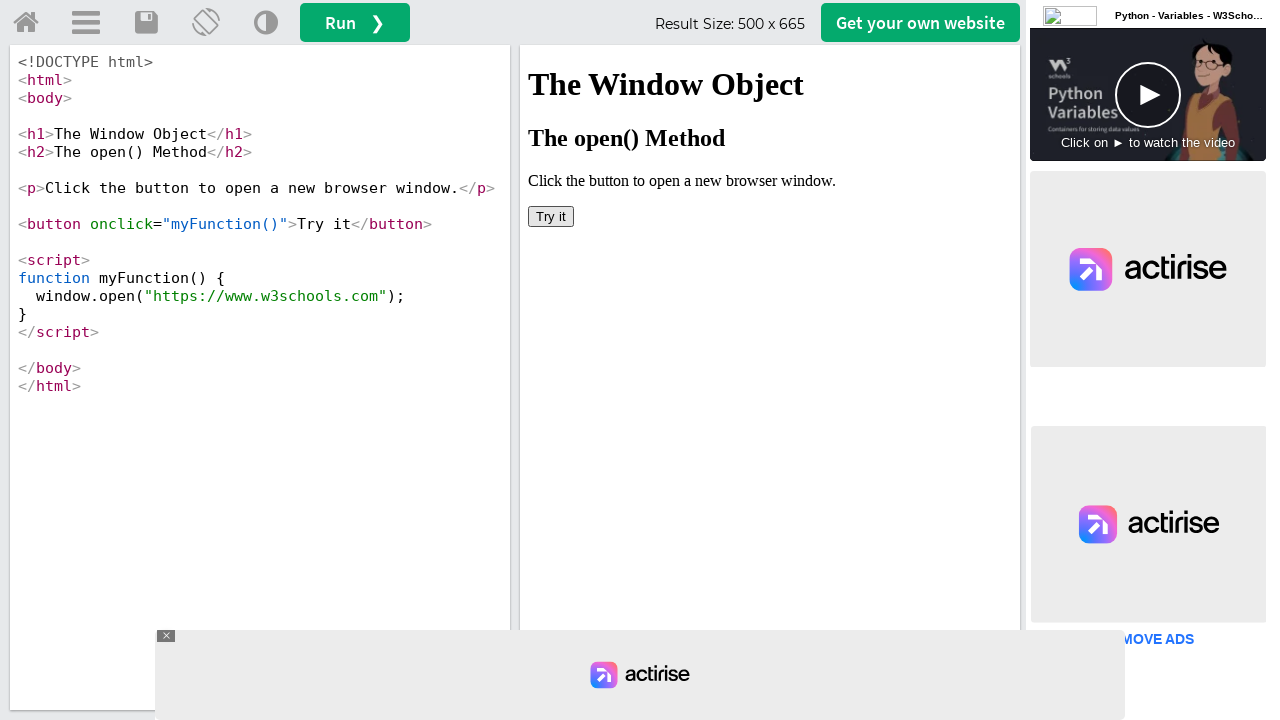

Sign In button is now visible
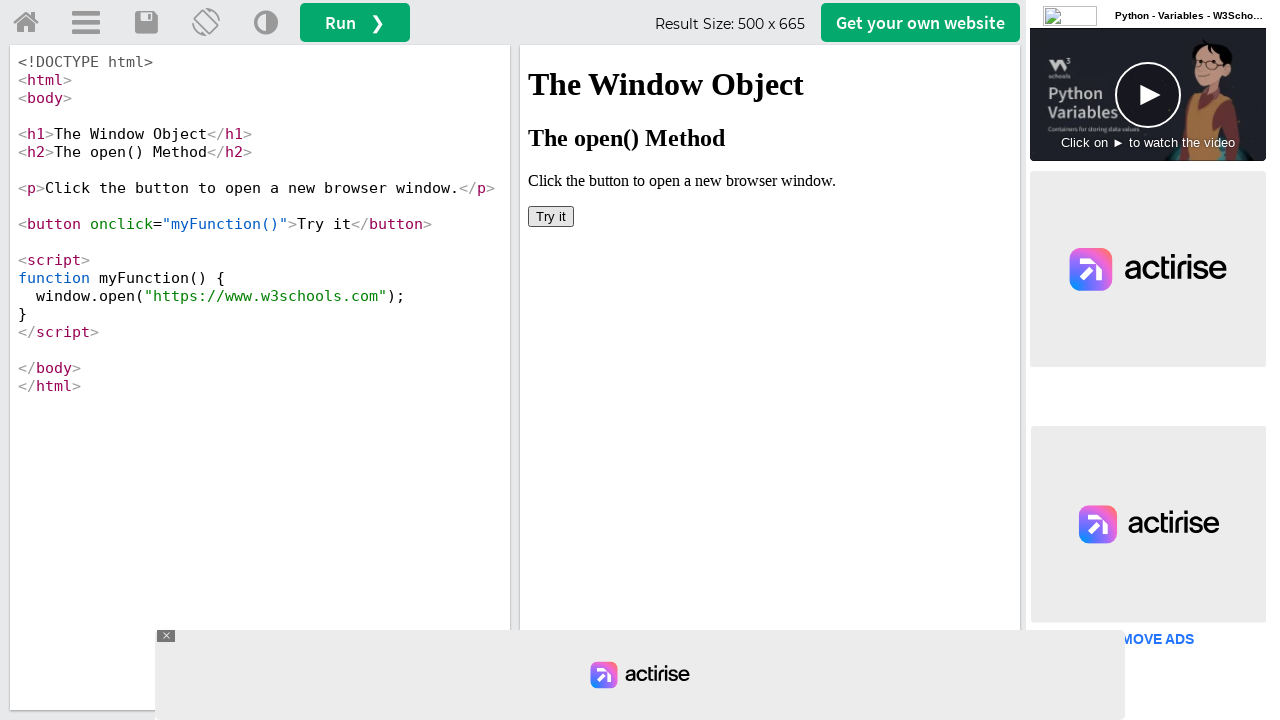

Verified Sign In button enabled status: True
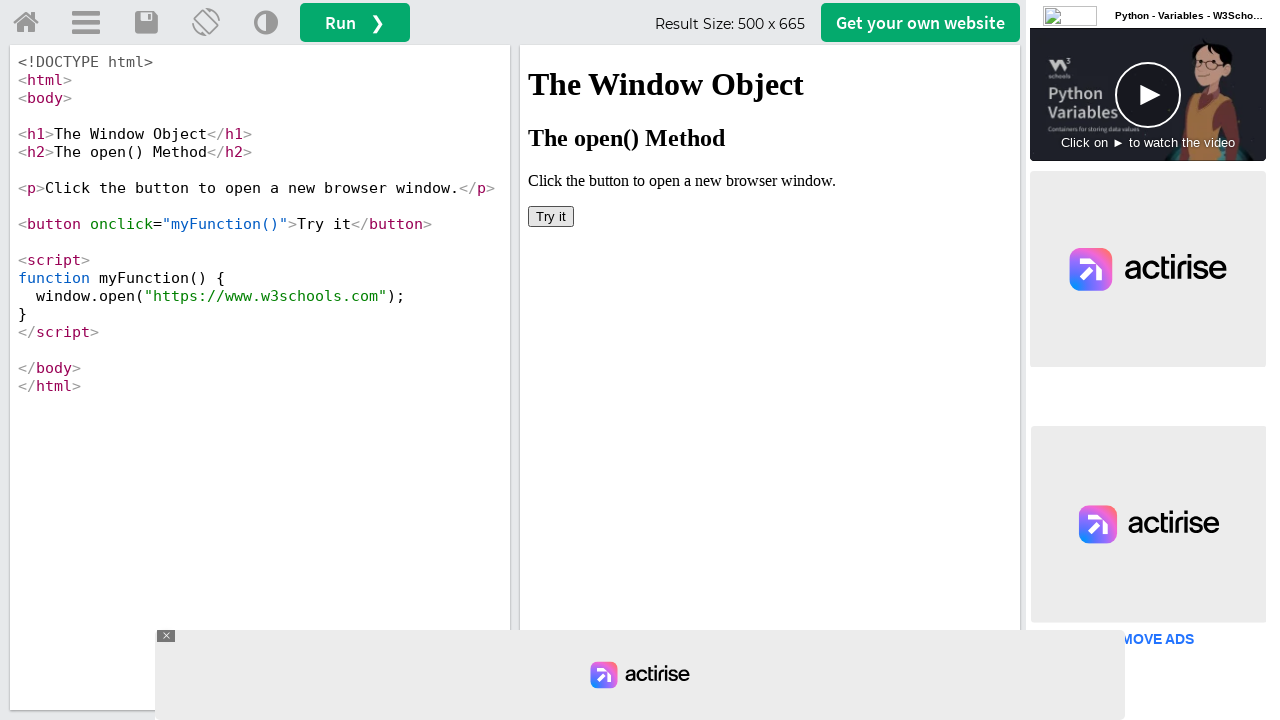

Assertion passed: Sign In button is enabled
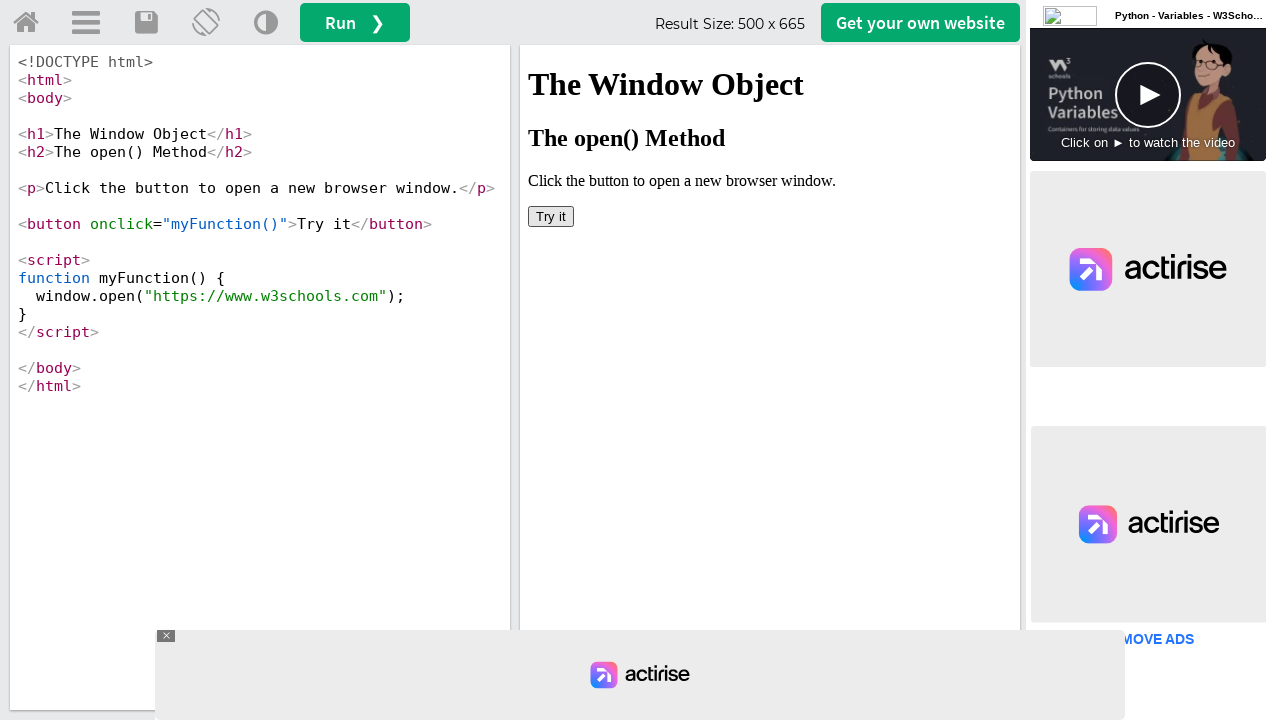

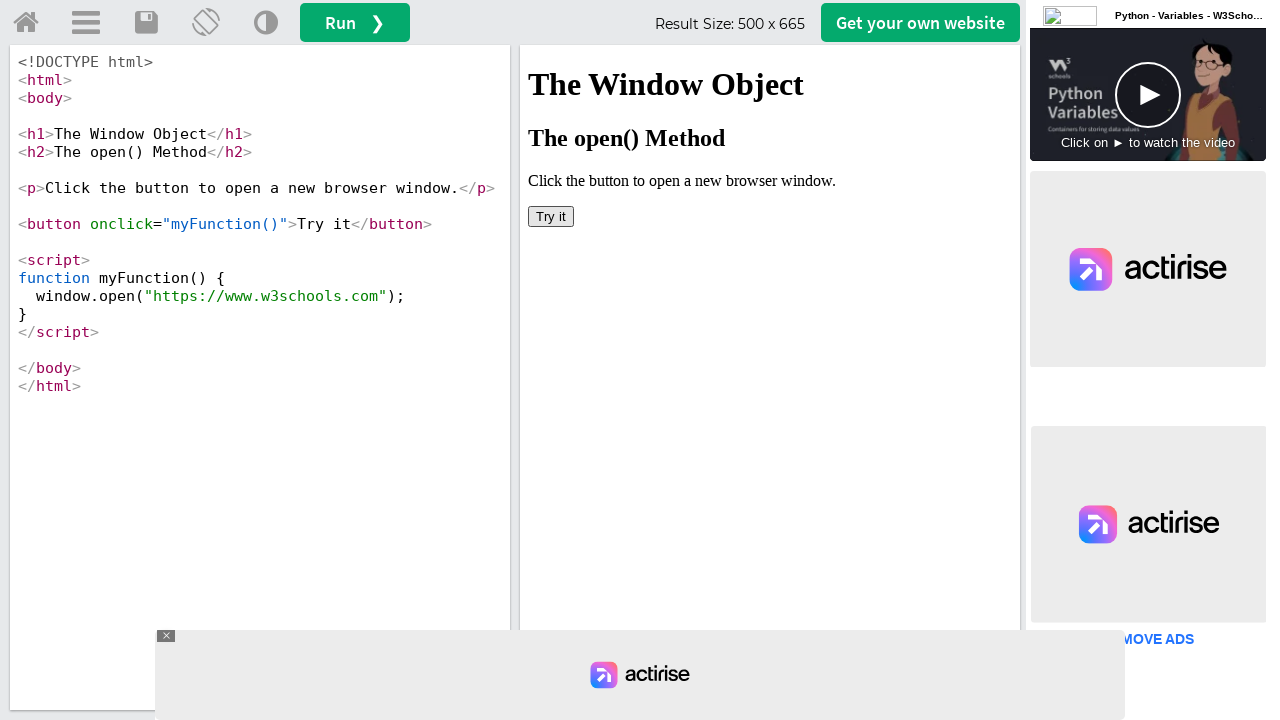